Tests click and hold functionality by selecting multiple grid items using Ctrl+click combination on a jQuery UI selectable demo

Starting URL: http://jqueryui.com/resources/demos/selectable/display-grid.html

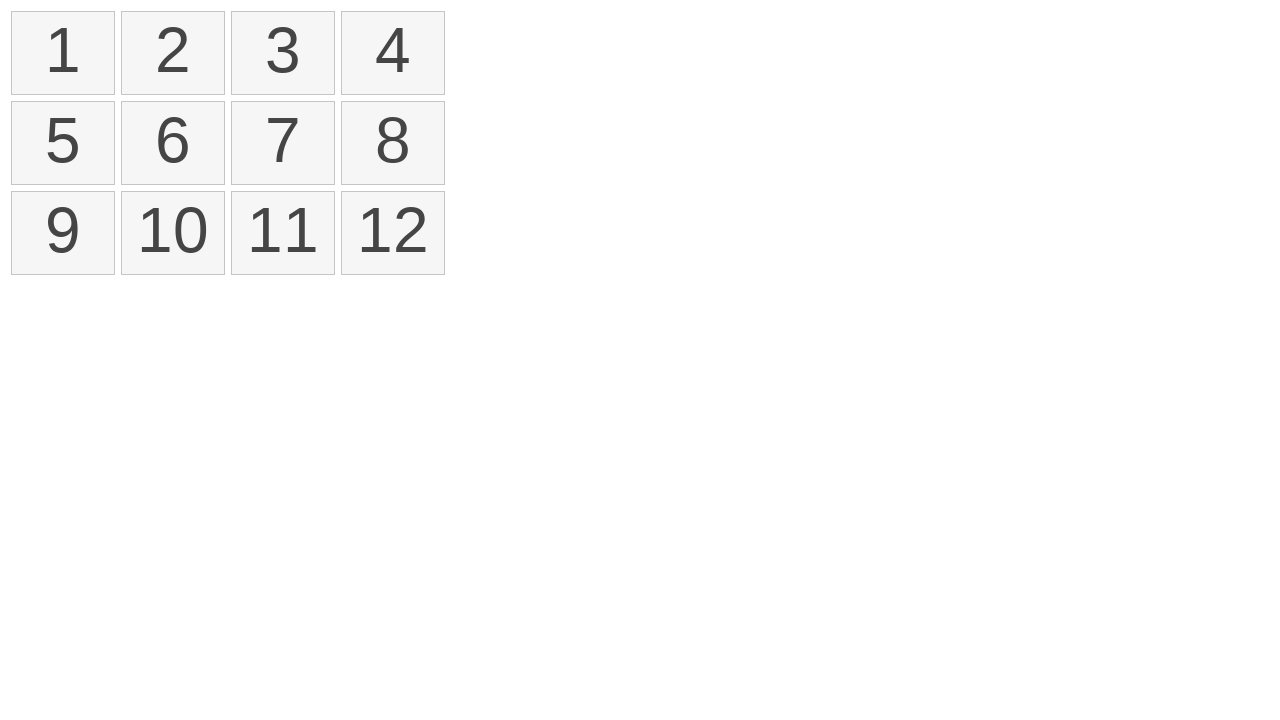

Waited for selectable grid items to load
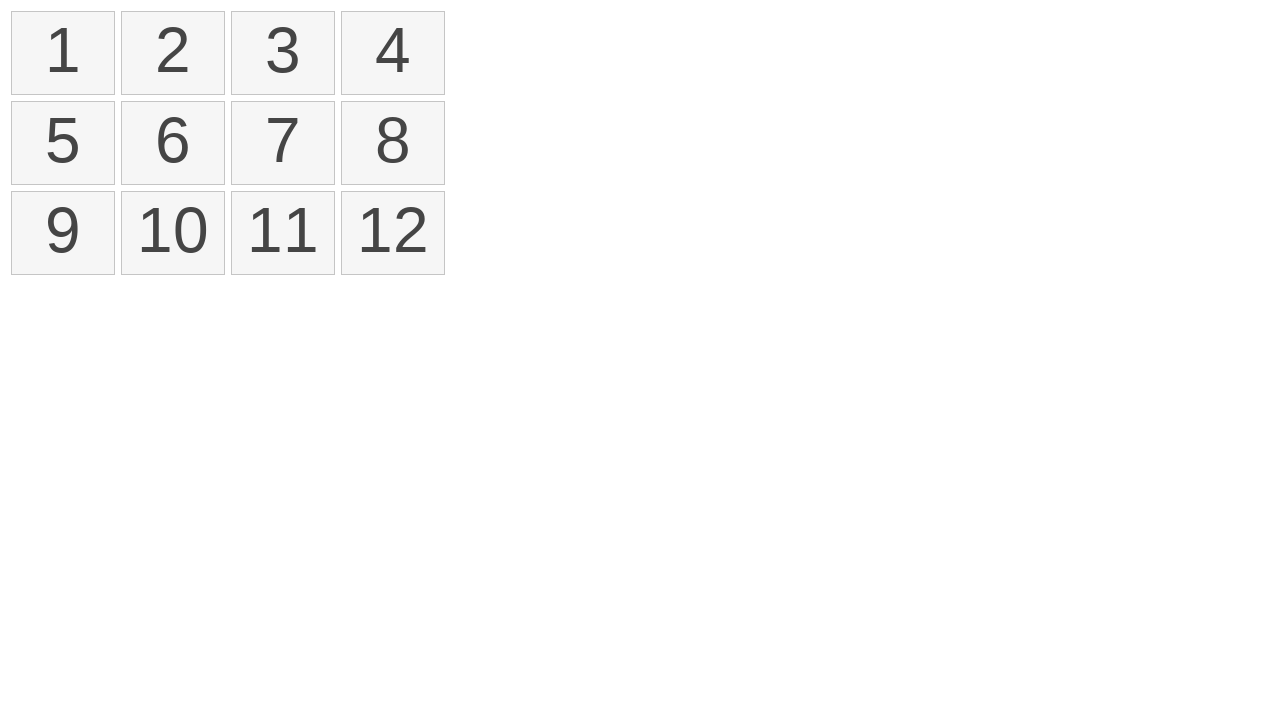

Pressed and held Control key
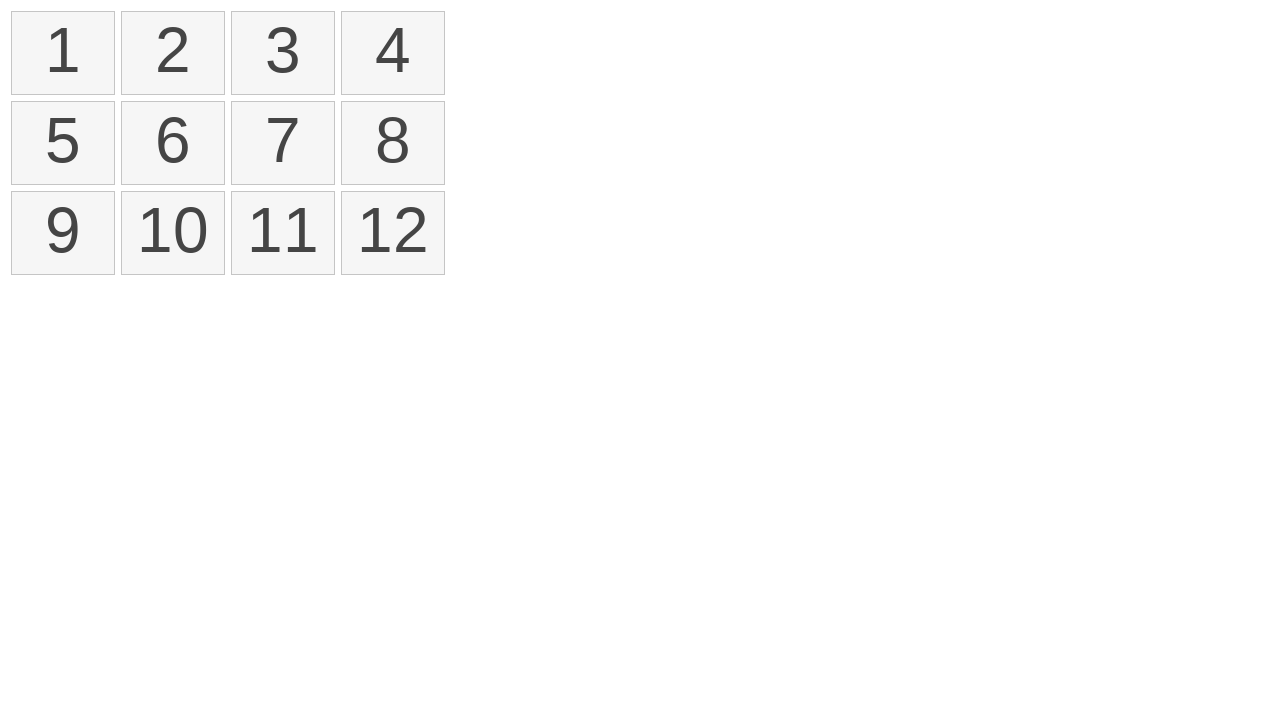

Ctrl+clicked first grid item (index 0) at (63, 53) on li.ui-state-default.ui-selectee >> nth=0
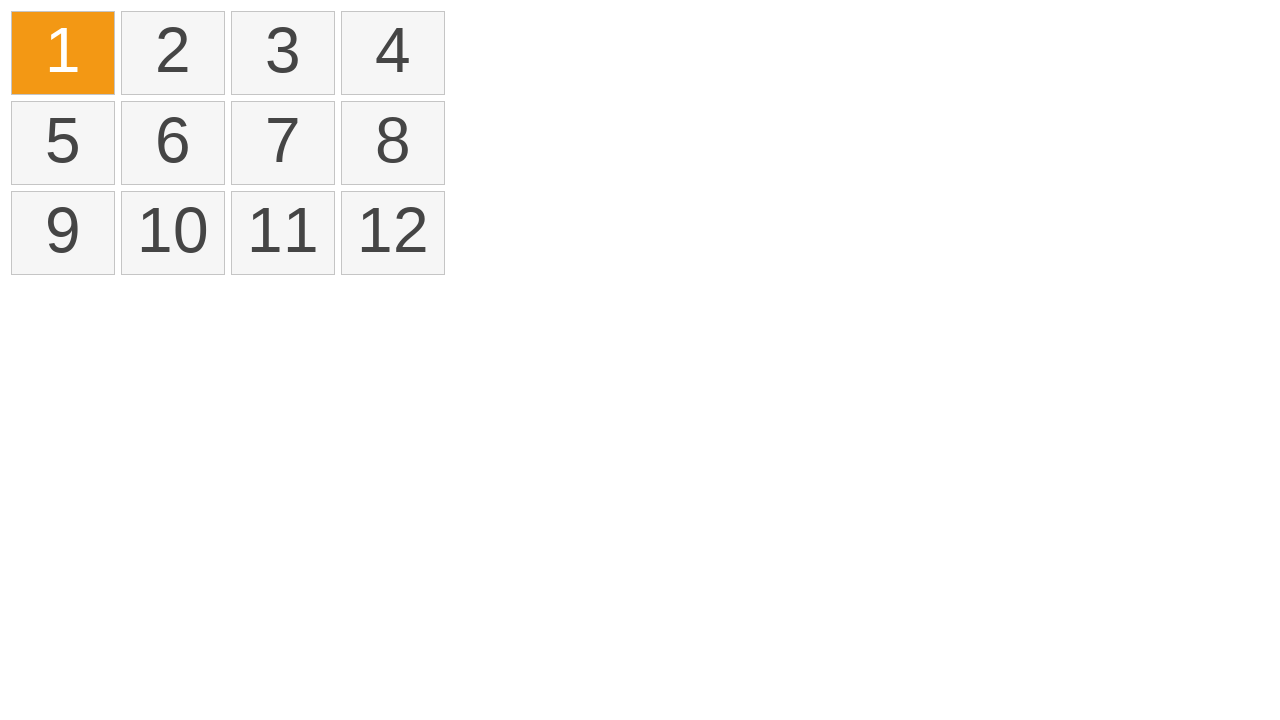

Ctrl+clicked third grid item (index 2) at (283, 53) on li.ui-state-default.ui-selectee >> nth=2
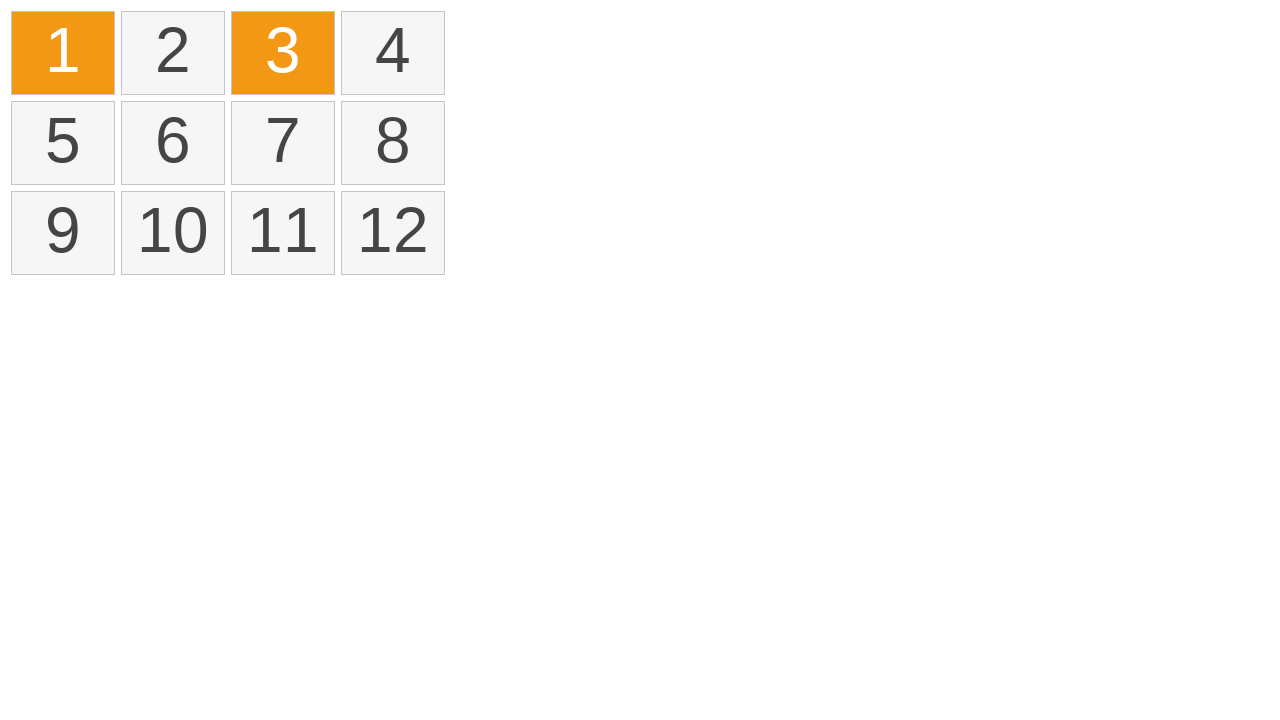

Ctrl+clicked fifth grid item (index 4) at (63, 143) on li.ui-state-default.ui-selectee >> nth=4
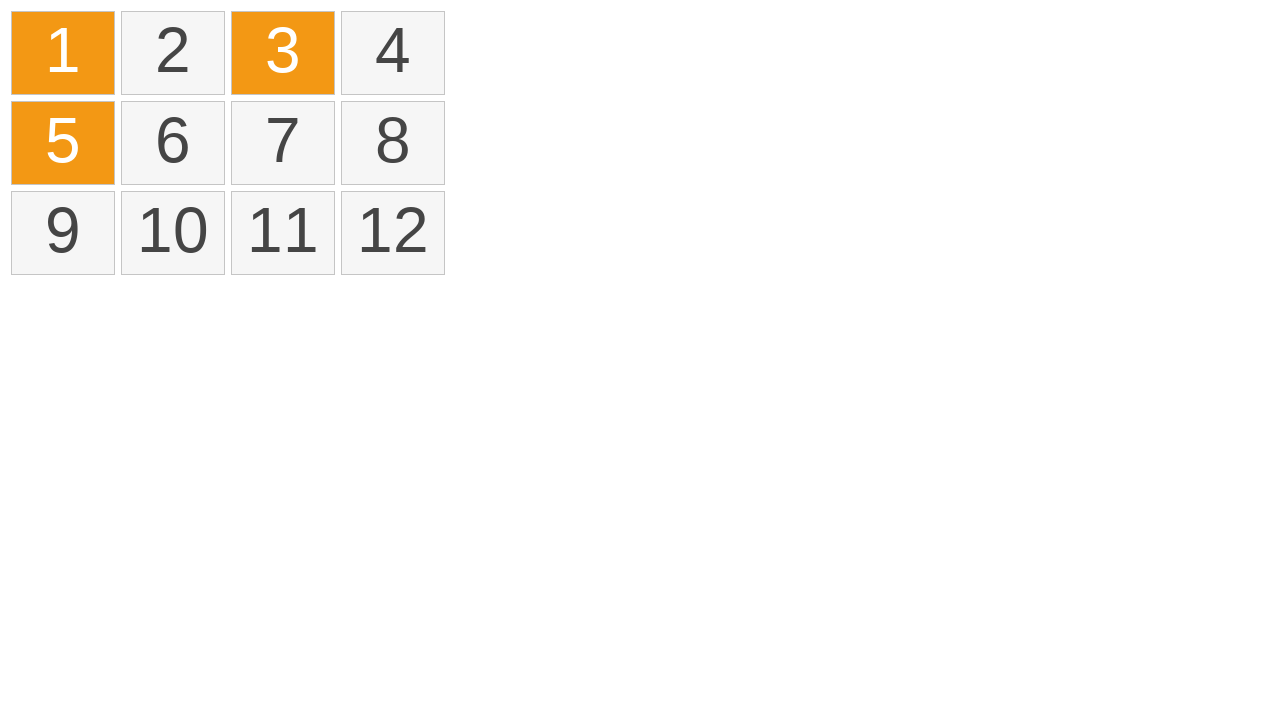

Ctrl+clicked eighth grid item (index 7) at (393, 143) on li.ui-state-default.ui-selectee >> nth=7
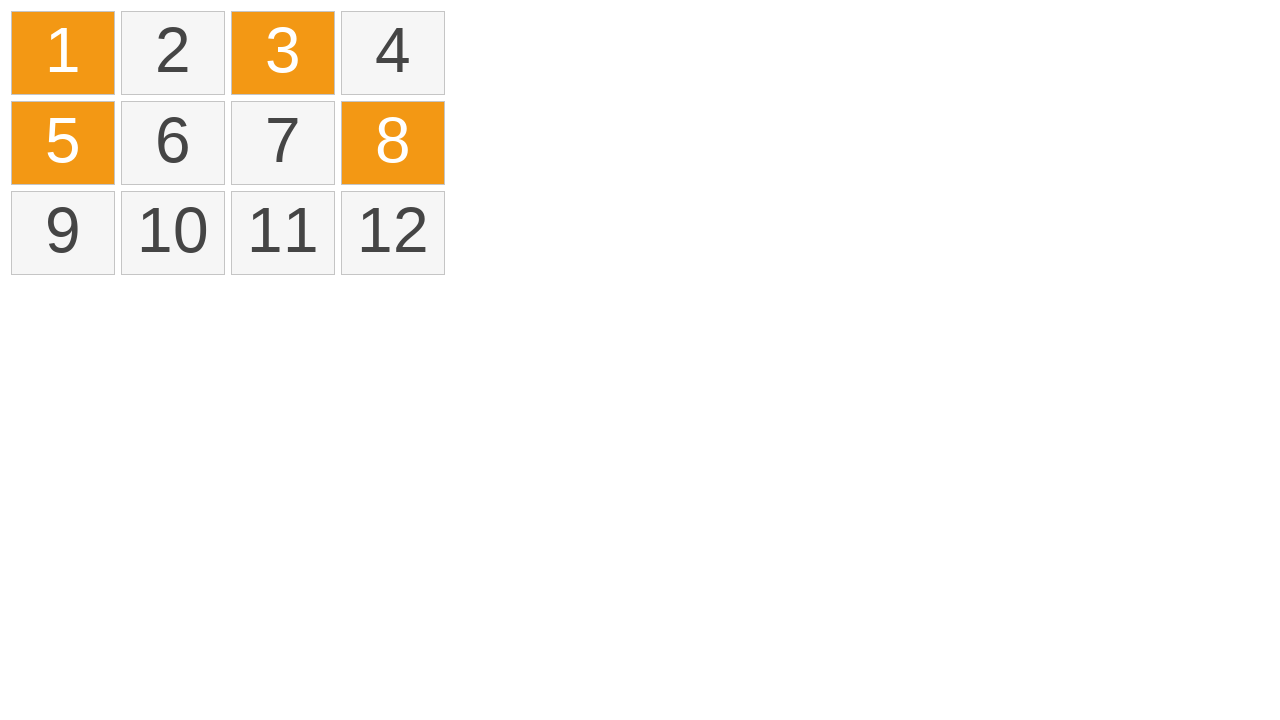

Ctrl+clicked twelfth grid item (index 11) at (393, 233) on li.ui-state-default.ui-selectee >> nth=11
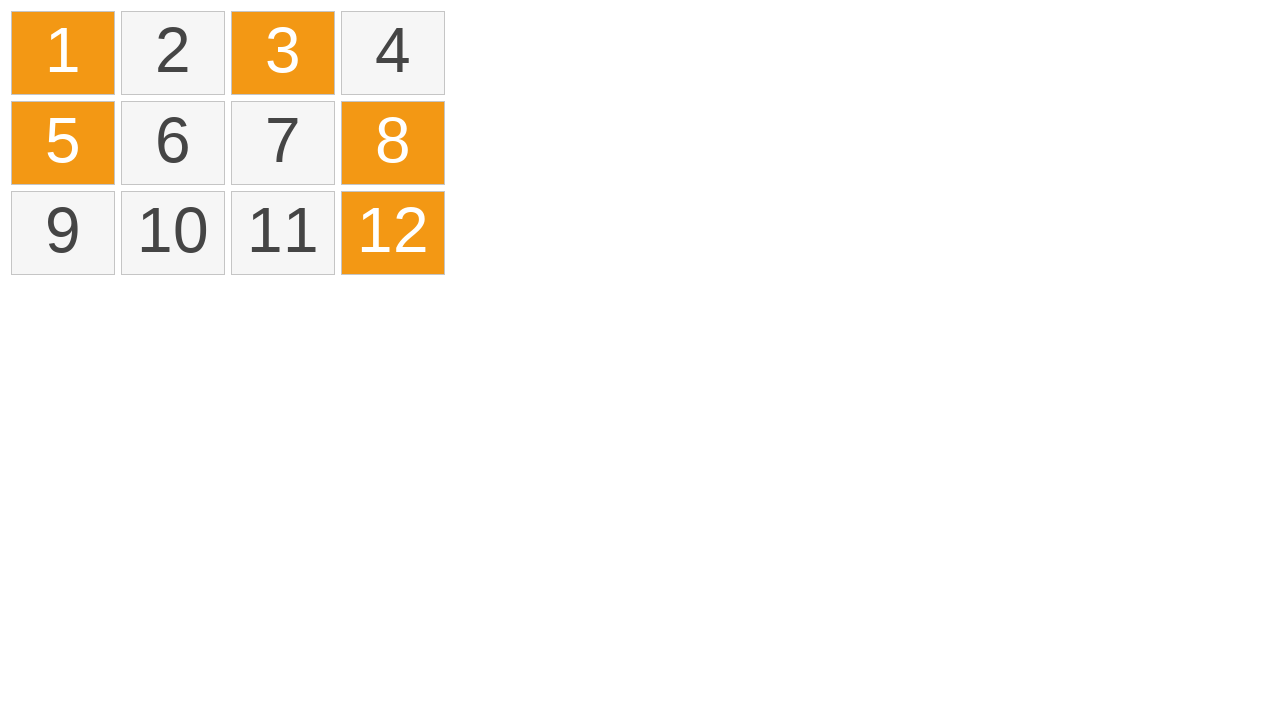

Released Control key
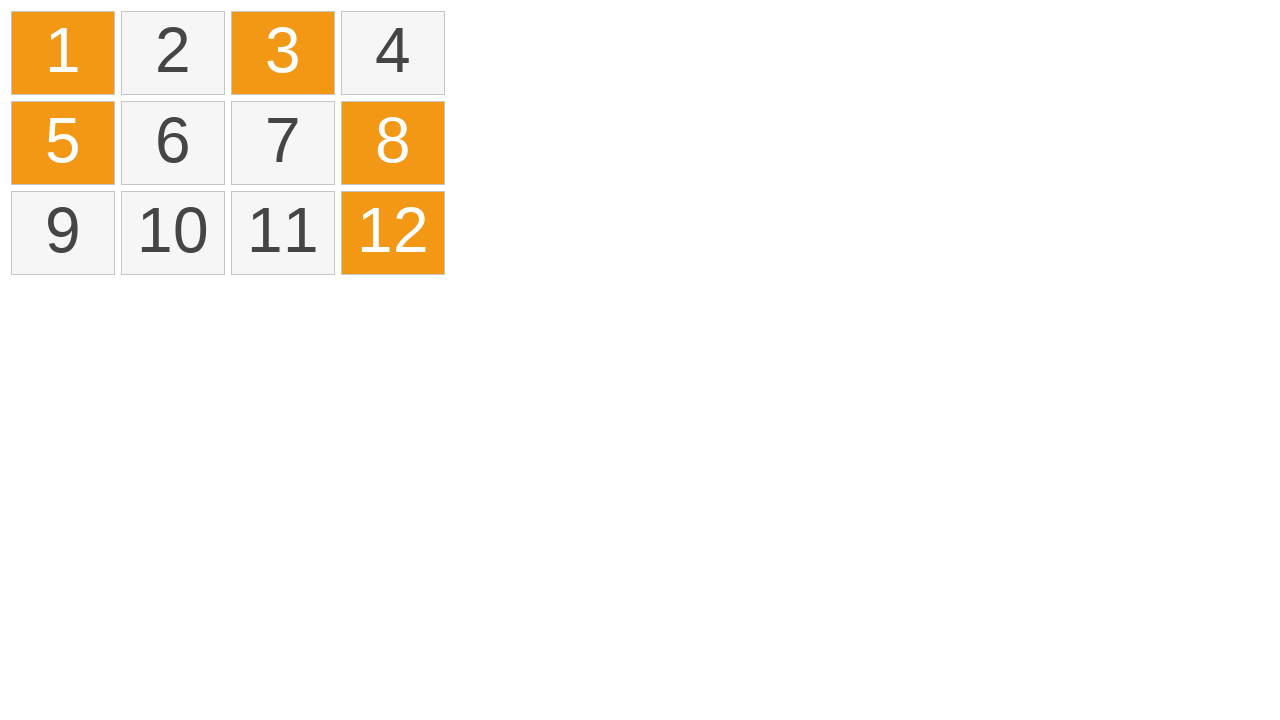

Verified that 5 grid items are selected
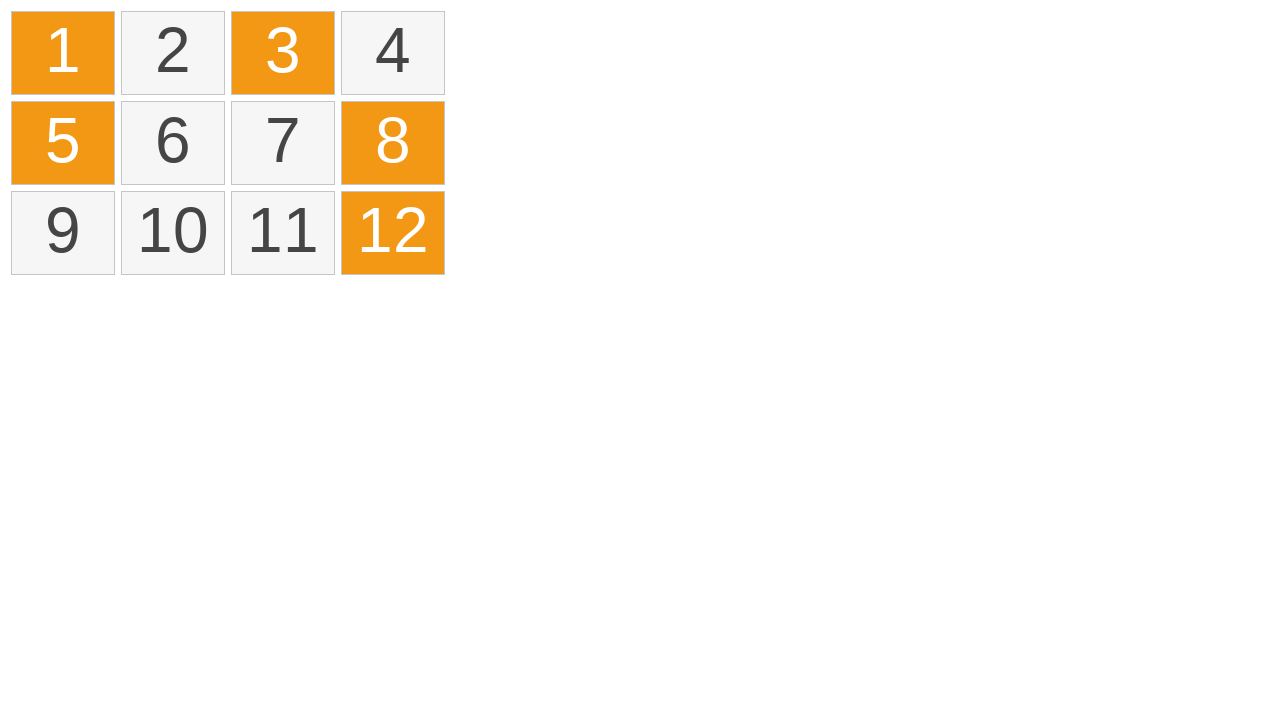

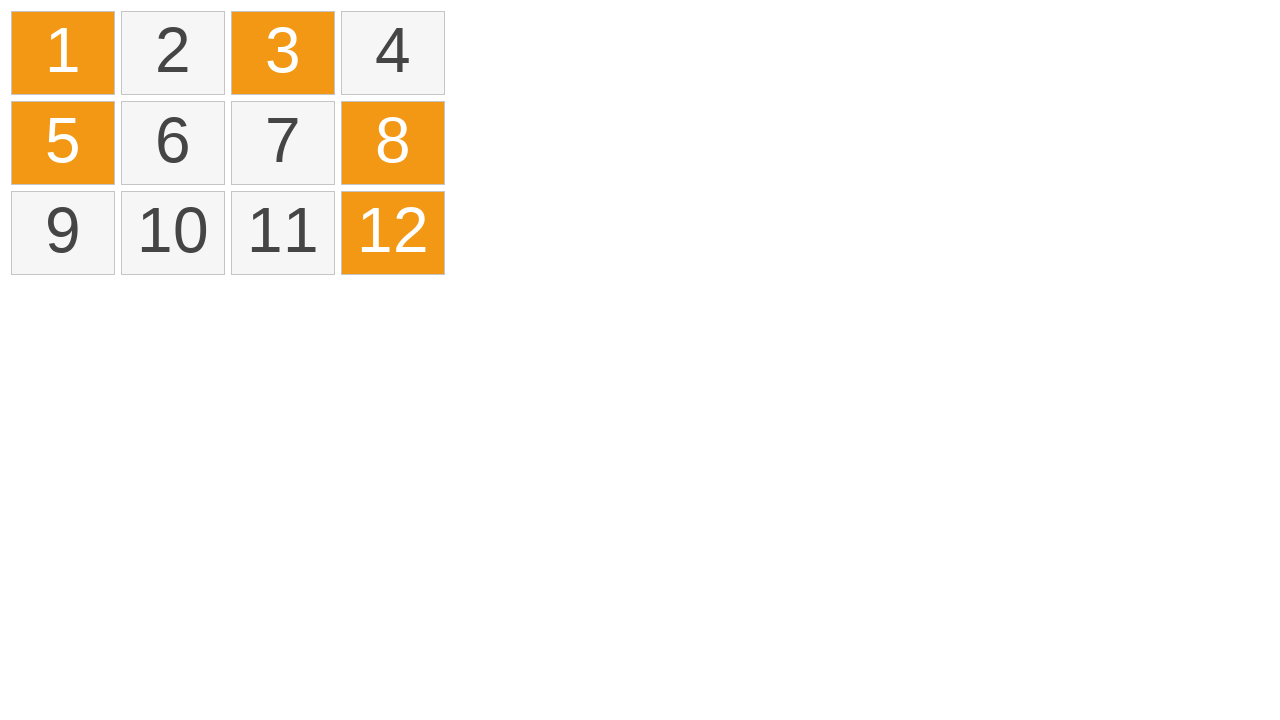